Tests a registration form by filling in required fields (name, last name, email, phone, country) and verifying successful submission with a congratulations message.

Starting URL: http://suninjuly.github.io/registration1.html

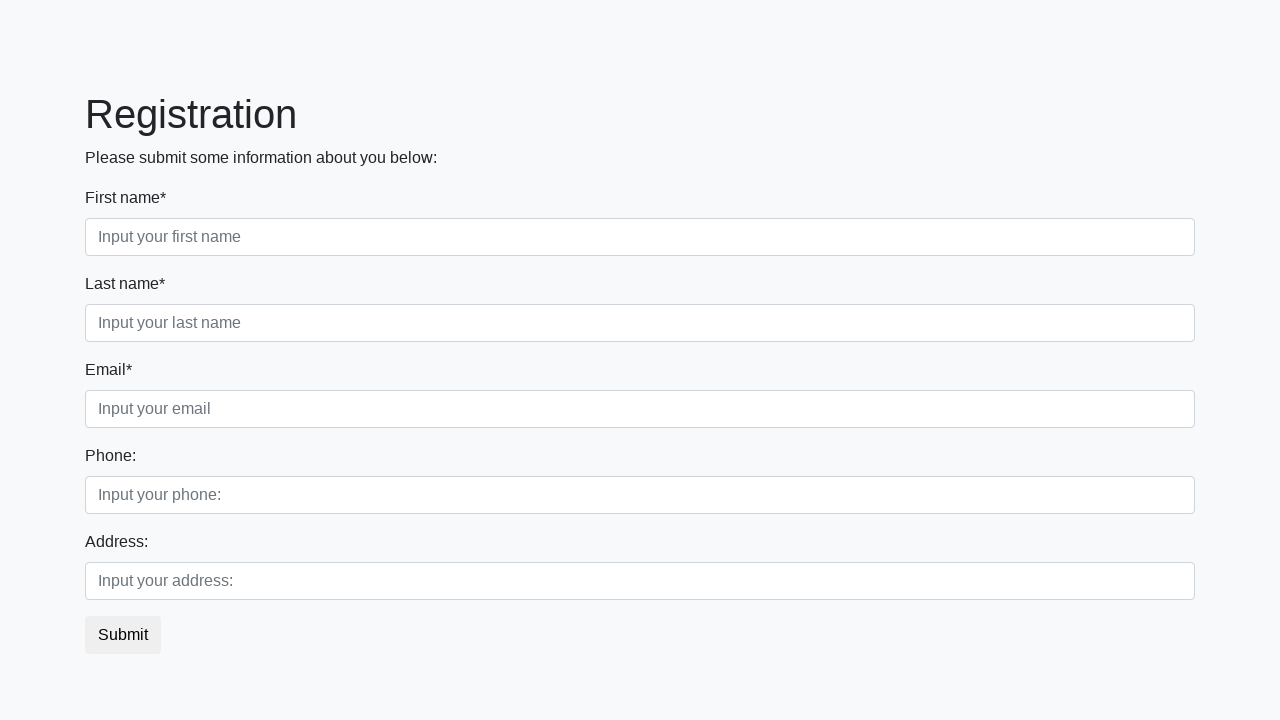

Filled first name field with 'Ivan' on body > div > form > div.first_block > div.form-group.first_class > input
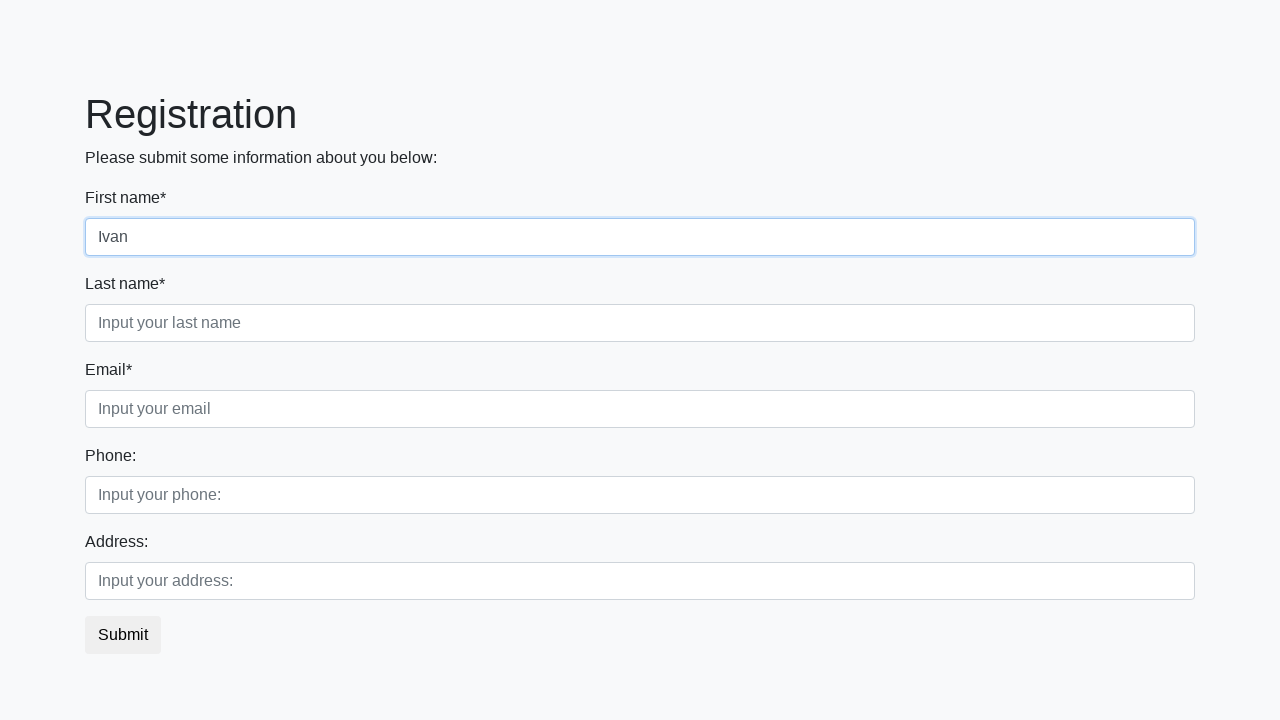

Filled last name field with 'Ivanov' on body > div > form > div.first_block > div.form-group.second_class > input
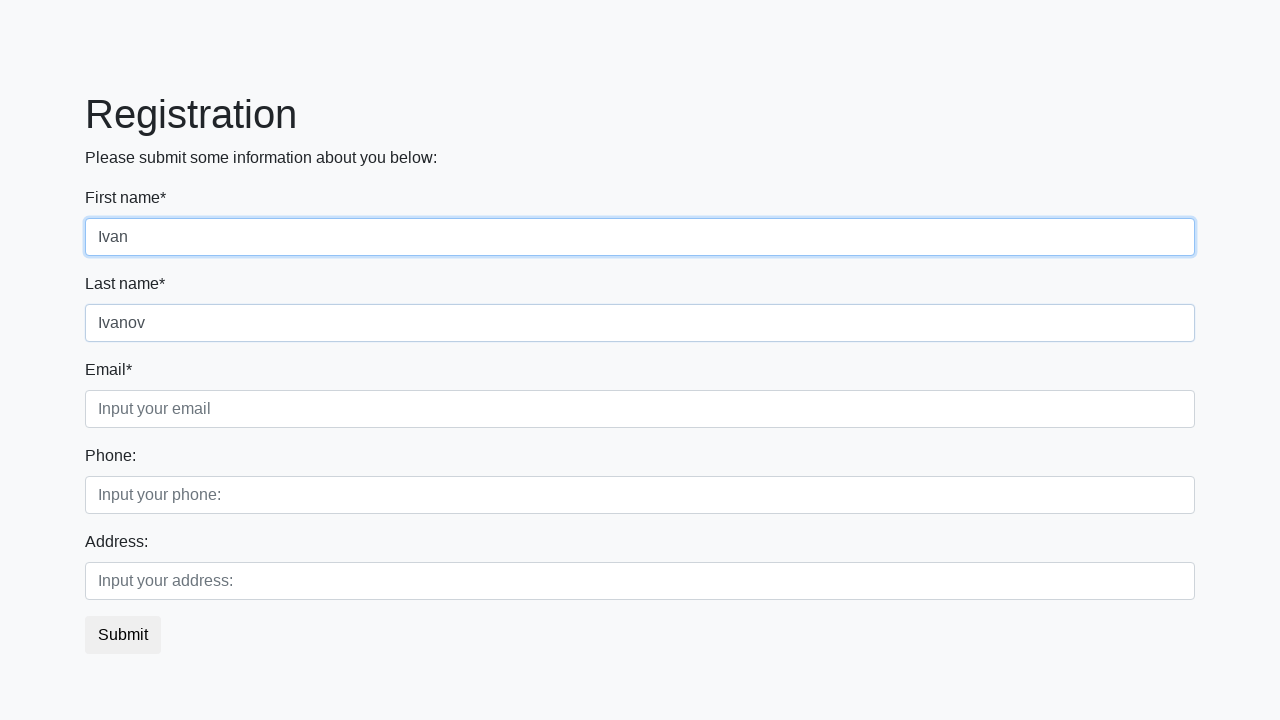

Filled email field with 'example@example.de' on body > div > form > div.first_block > div.form-group.third_class > input
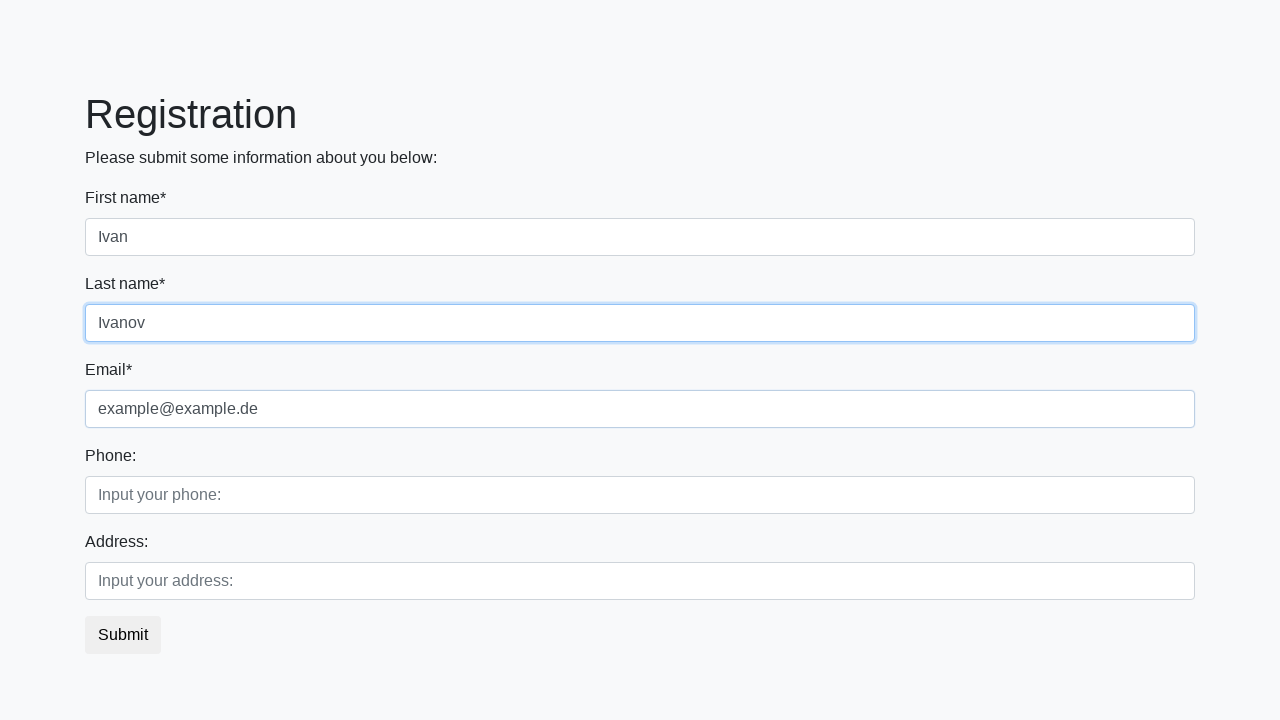

Filled phone number field with '11111111' on body > div > form > div.second_block > div.form-group.first_class > input
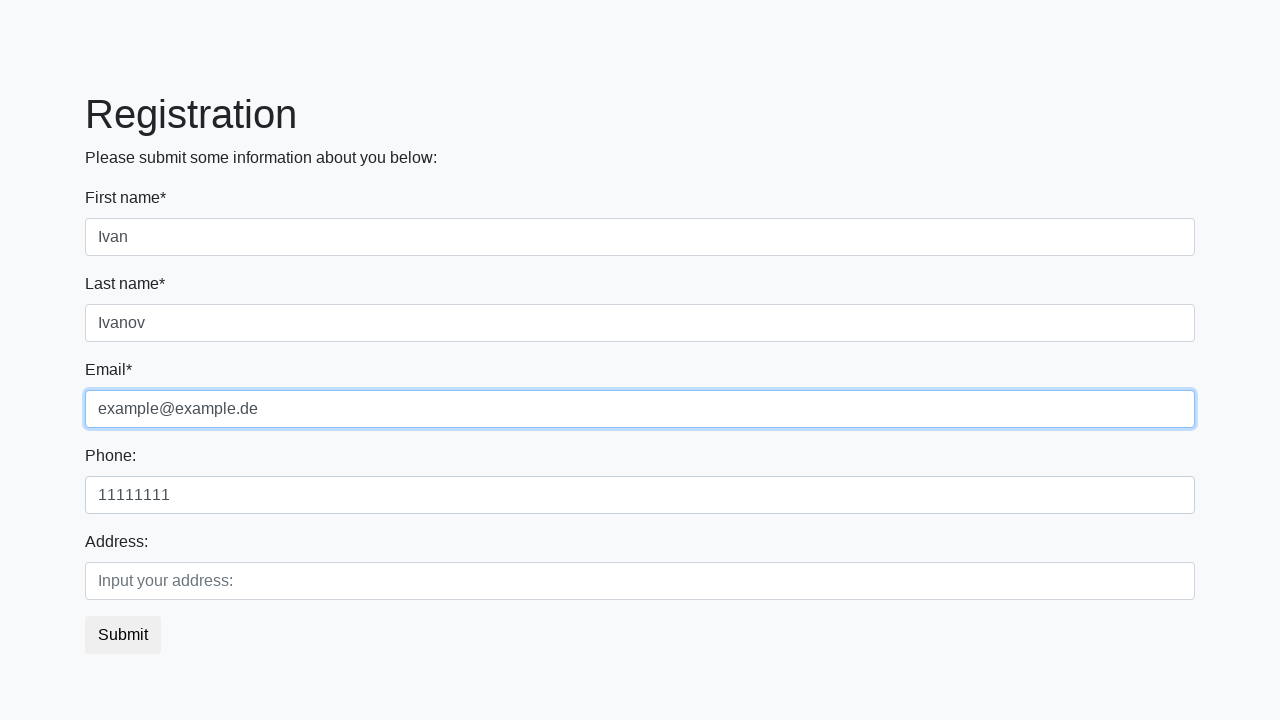

Filled country field with 'Russia' on body > div > form > div.second_block > div.form-group.second_class > input
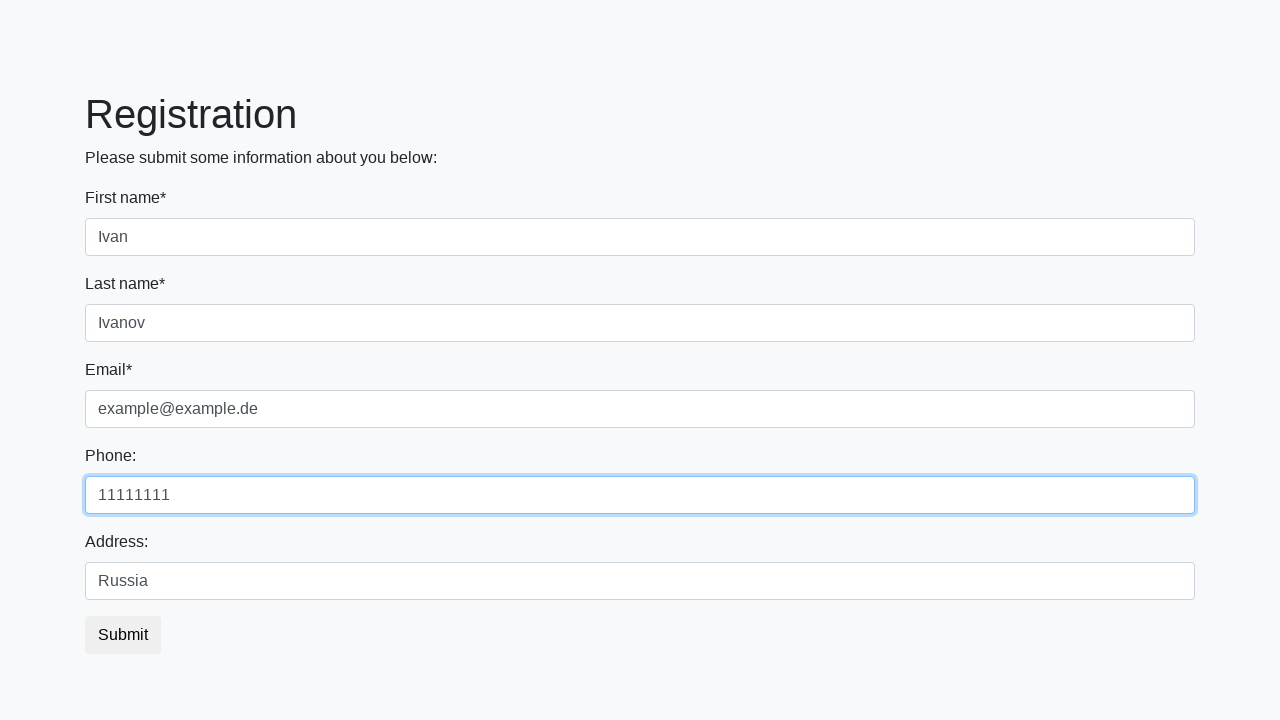

Clicked submit button to submit registration form at (123, 635) on button.btn
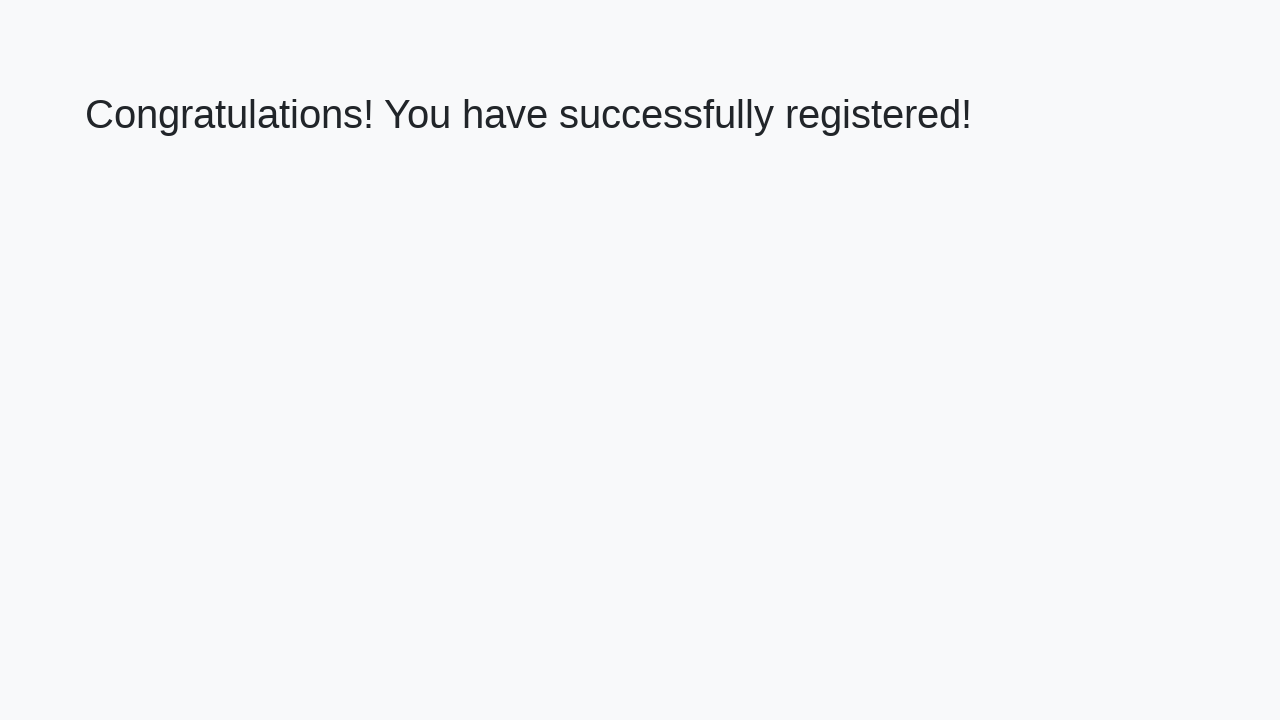

Congratulations message appeared on page
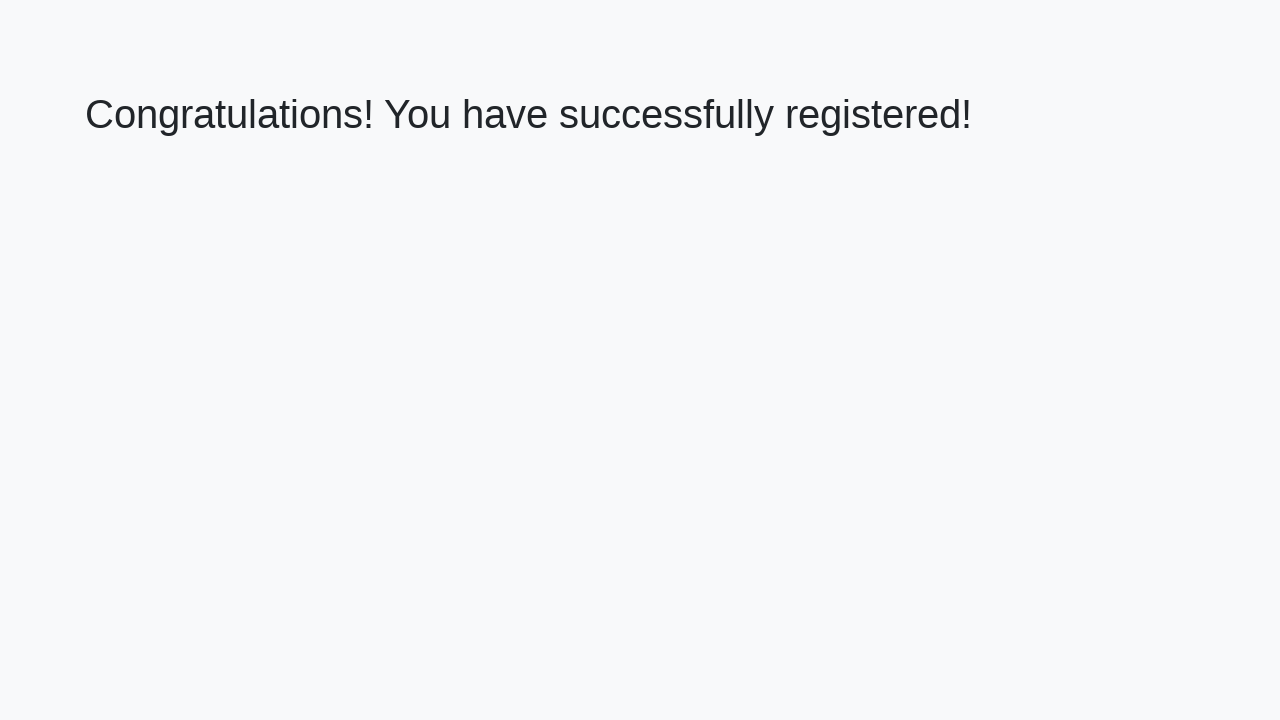

Retrieved congratulations message text
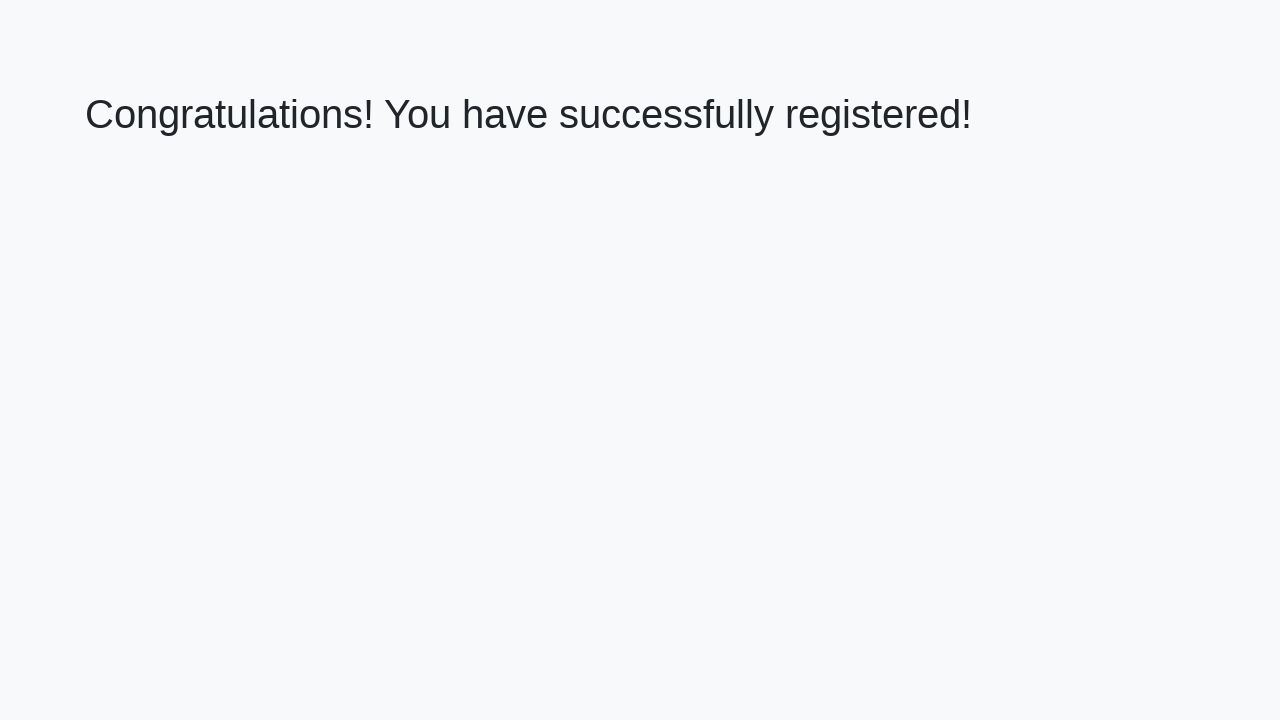

Verified successful registration with congratulations message
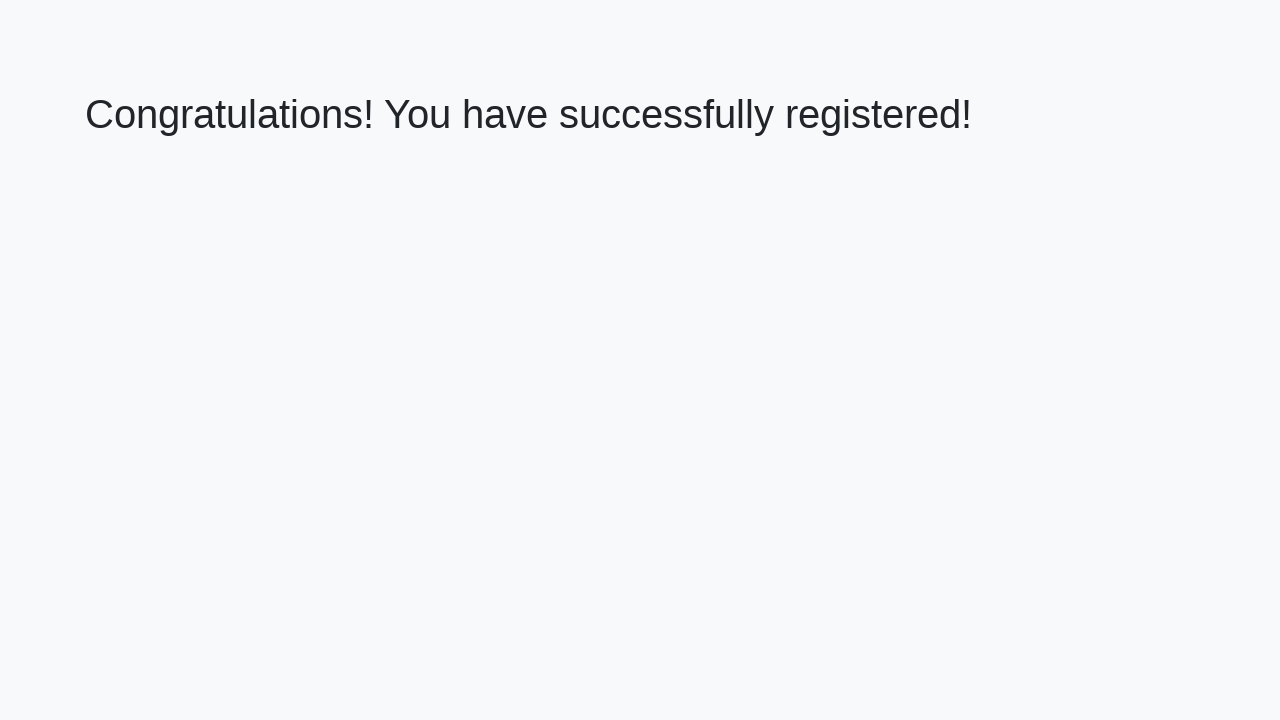

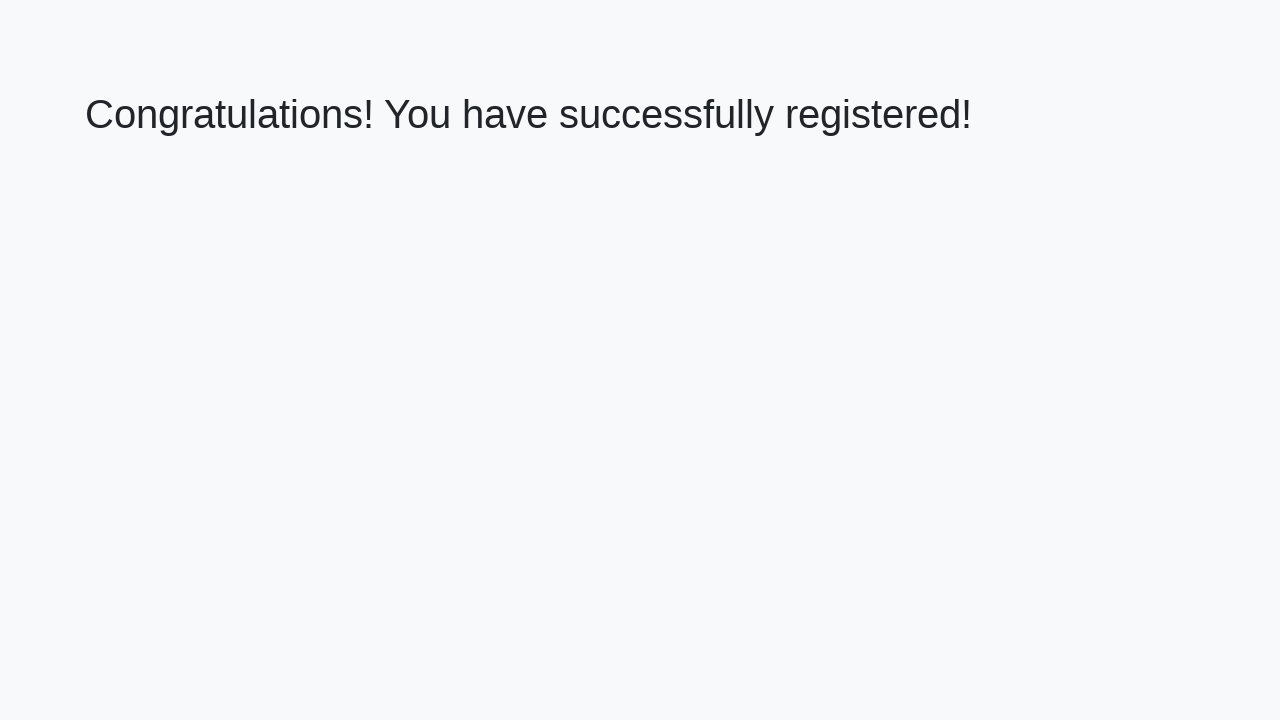